Tests dropdown selection functionality by selecting an option from a dropdown menu using its value attribute

Starting URL: https://demoqa.com/select-menu

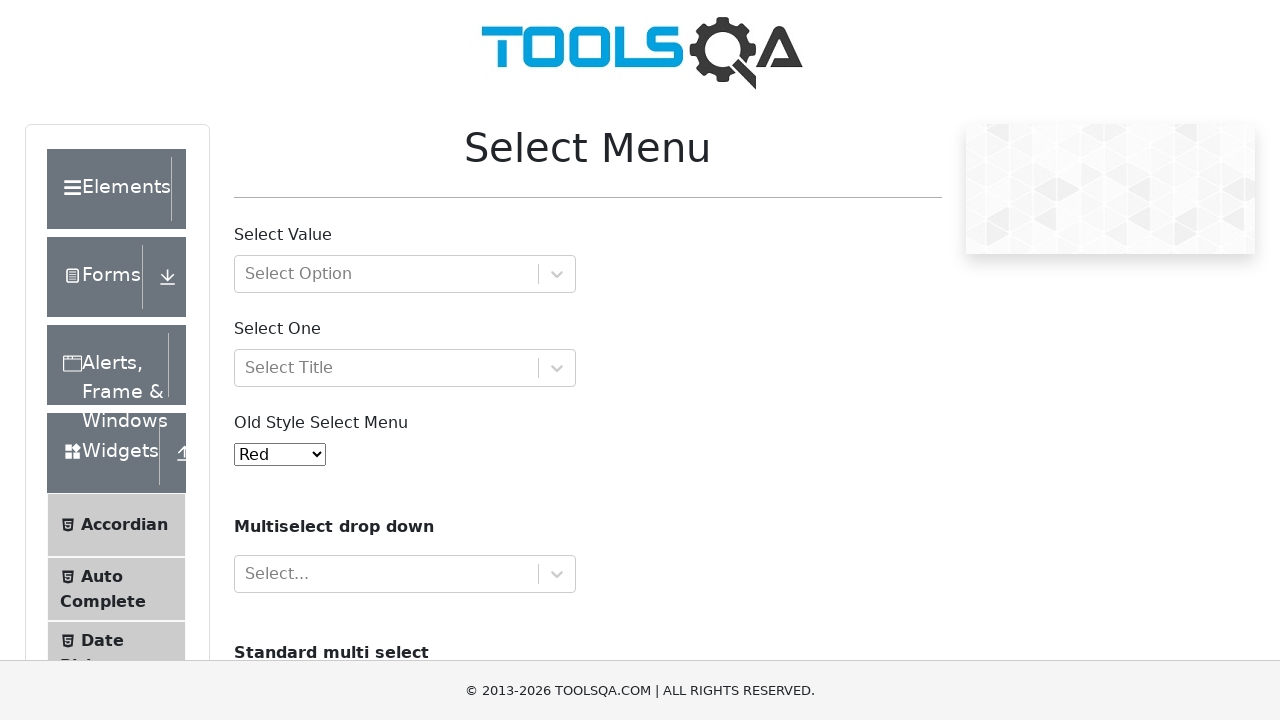

Navigated to dropdown selection demo page
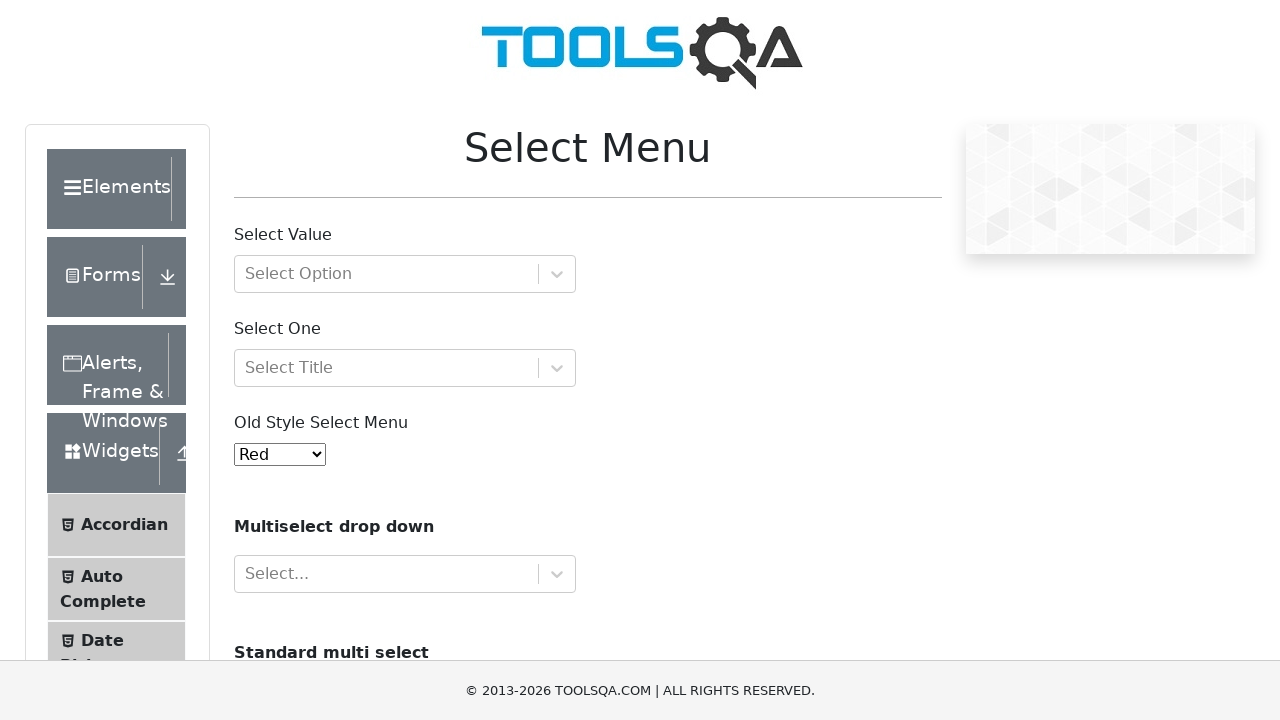

Selected option with value '5' from dropdown menu on #oldSelectMenu
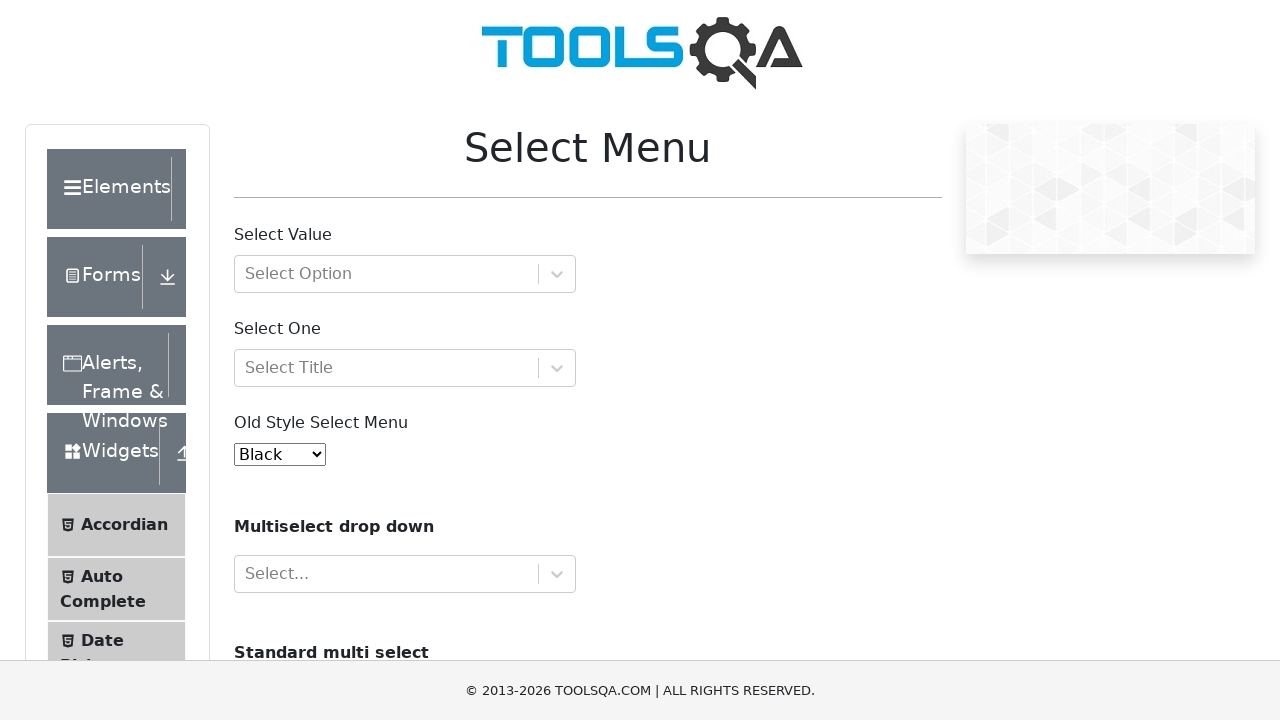

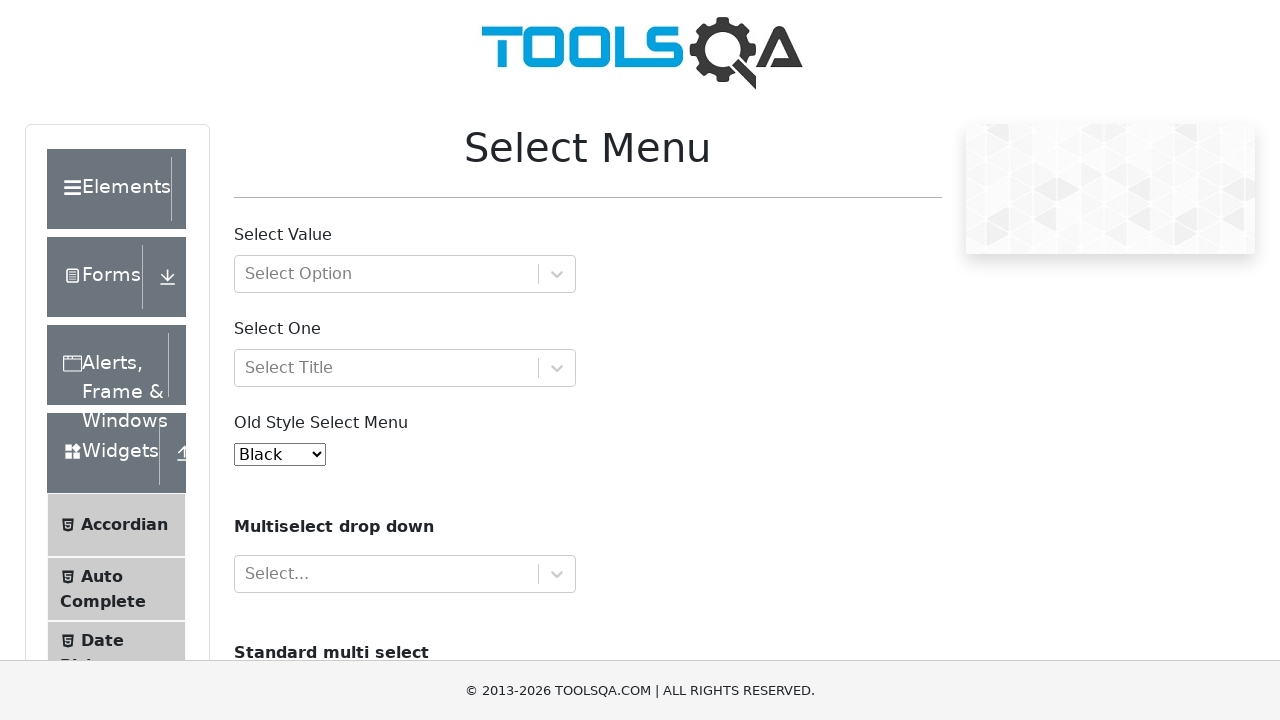